Tests dynamic loading by clicking a start button. The test expects the element to not be found within 3 seconds (element takes 5s to appear).

Starting URL: https://automationfc.github.io/dynamic-loading/

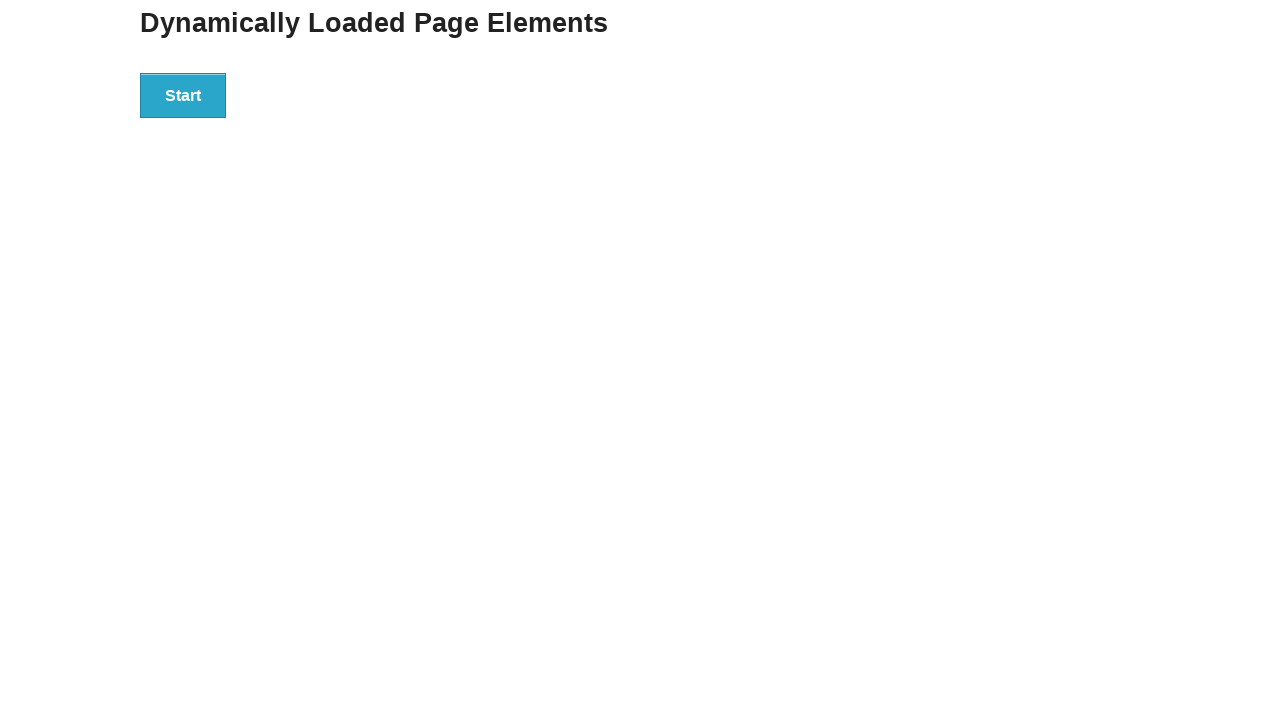

Navigated to dynamic loading test page
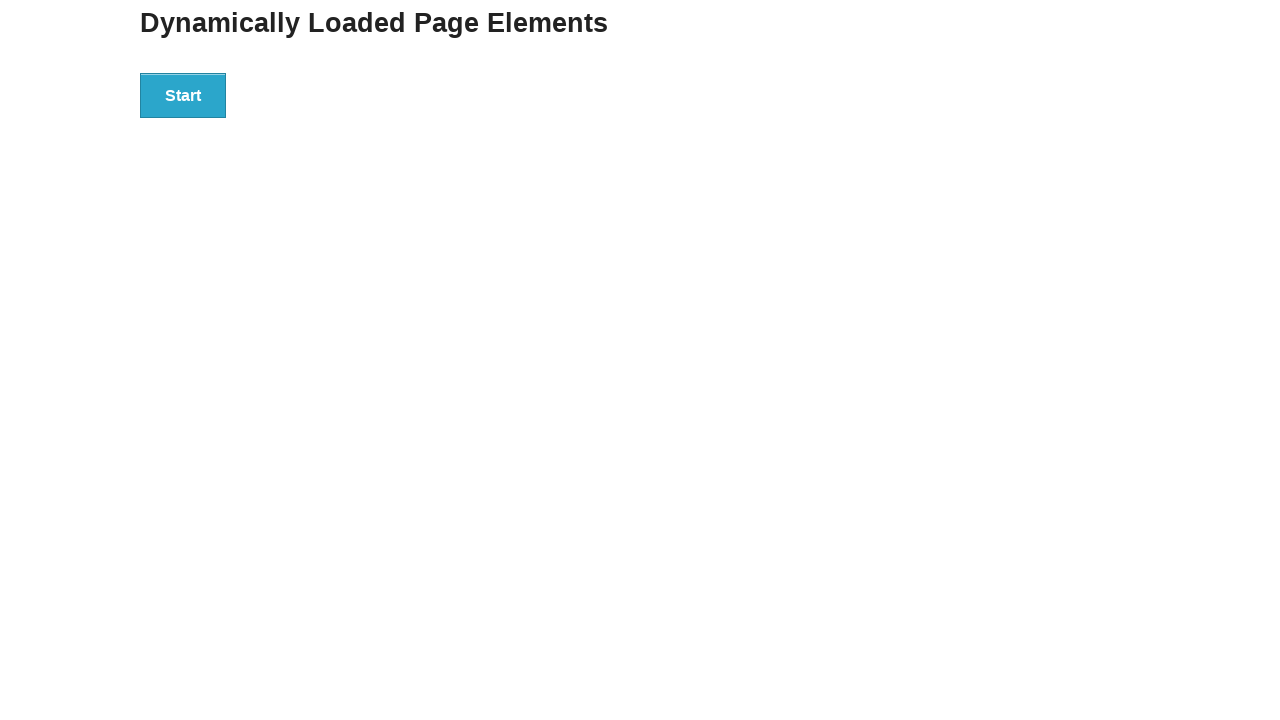

Clicked start button to trigger dynamic loading at (183, 95) on div#start > button
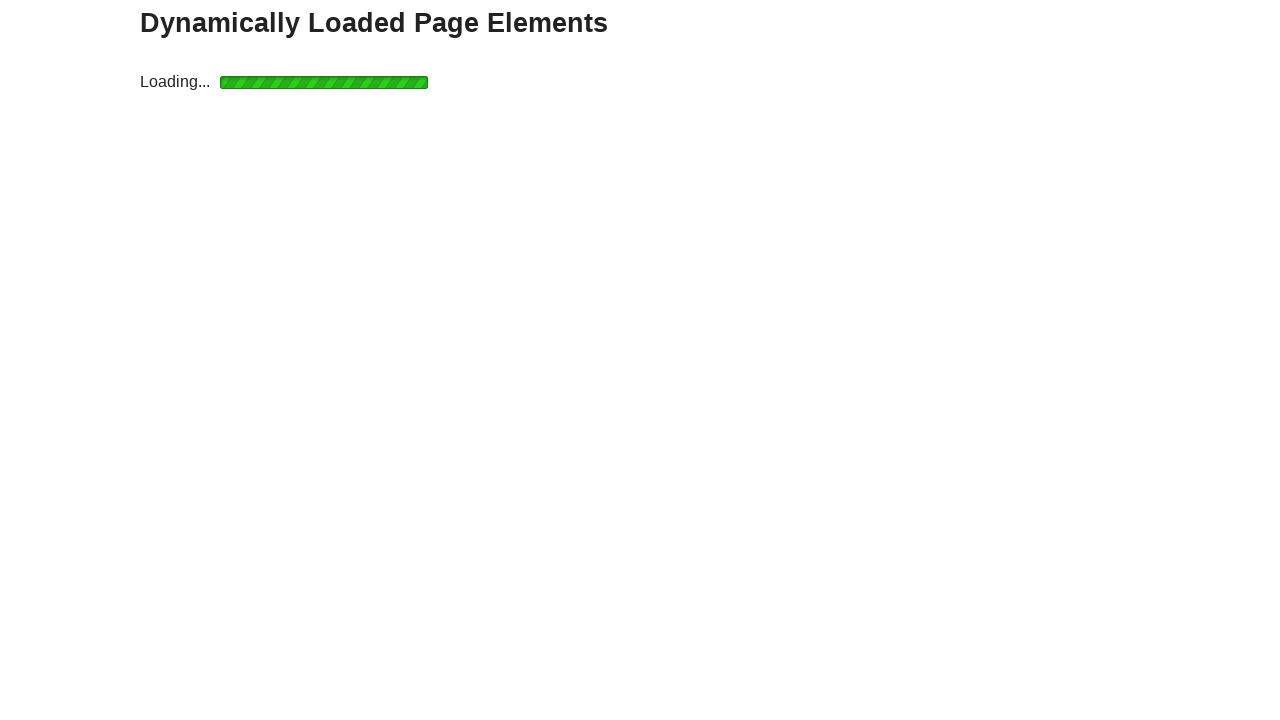

Element not found within 3 seconds (expected - element takes 5s to appear)
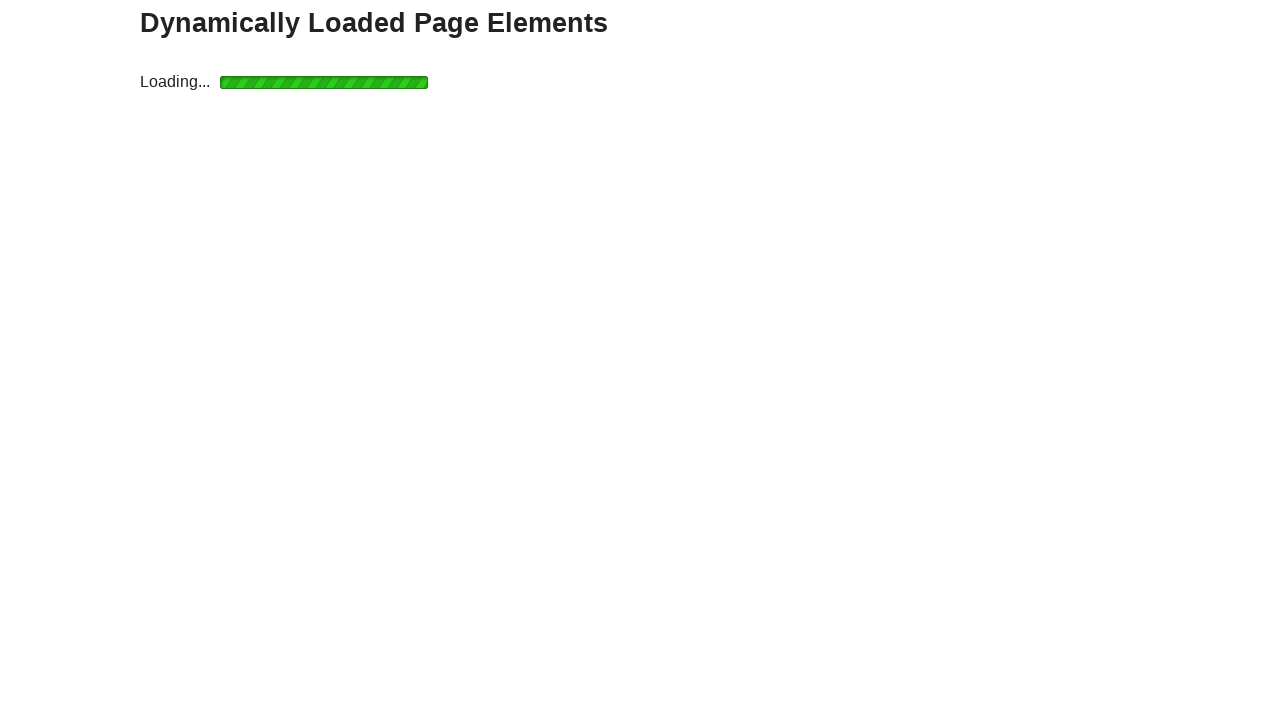

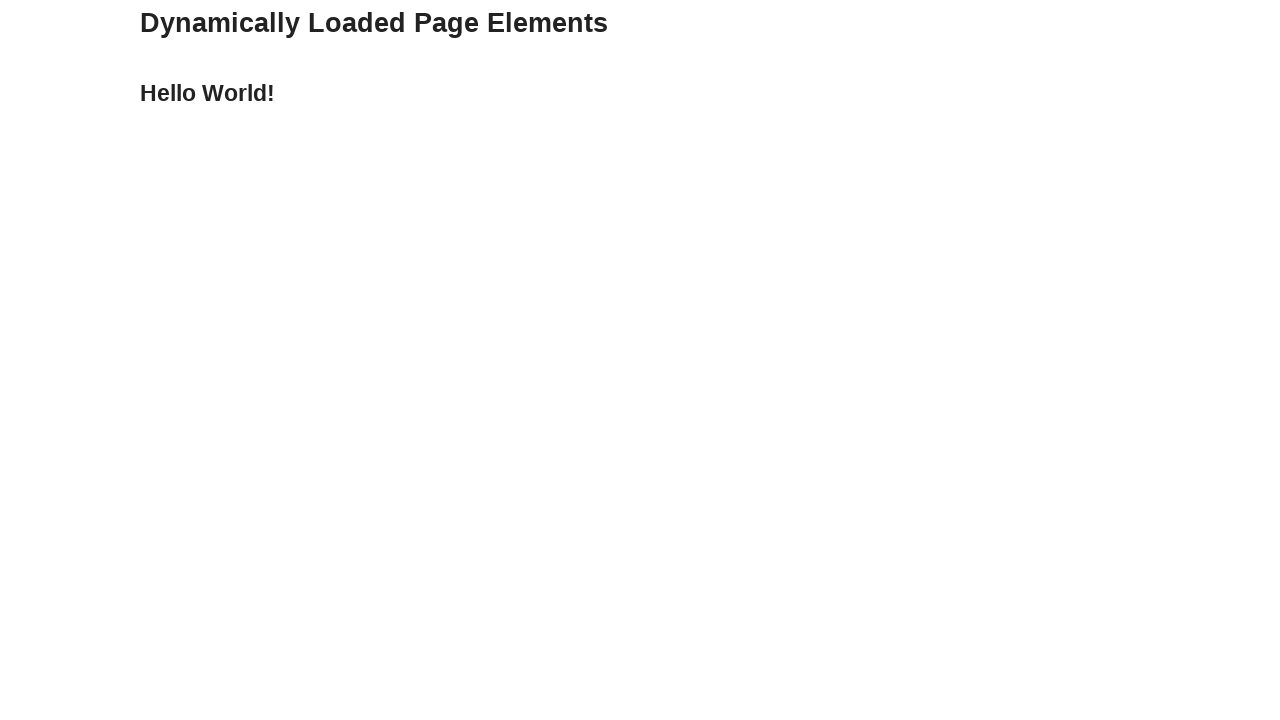